Tests the dynamic link functionality on DemoQA links page by clicking the dynamic link element which opens a new tab to the home page.

Starting URL: https://demoqa.com/links

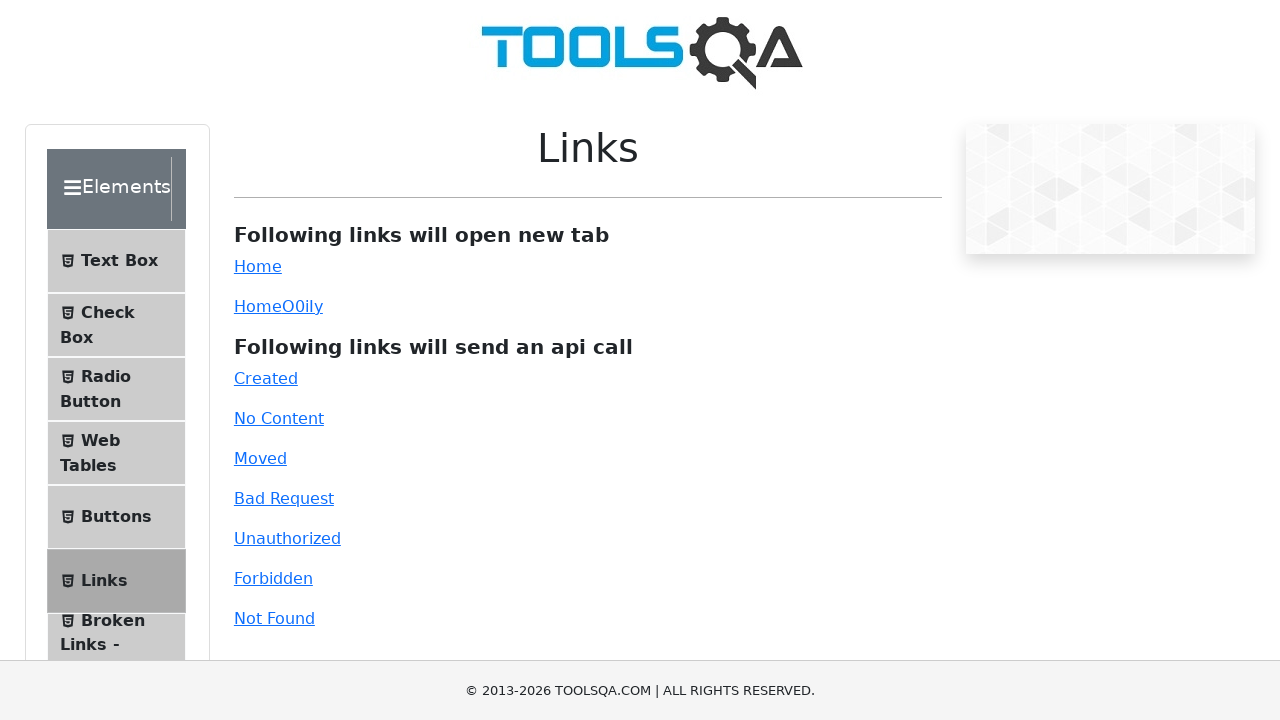

Clicked on the dynamic link element which opens a new tab to the home page at (258, 306) on #dynamicLink
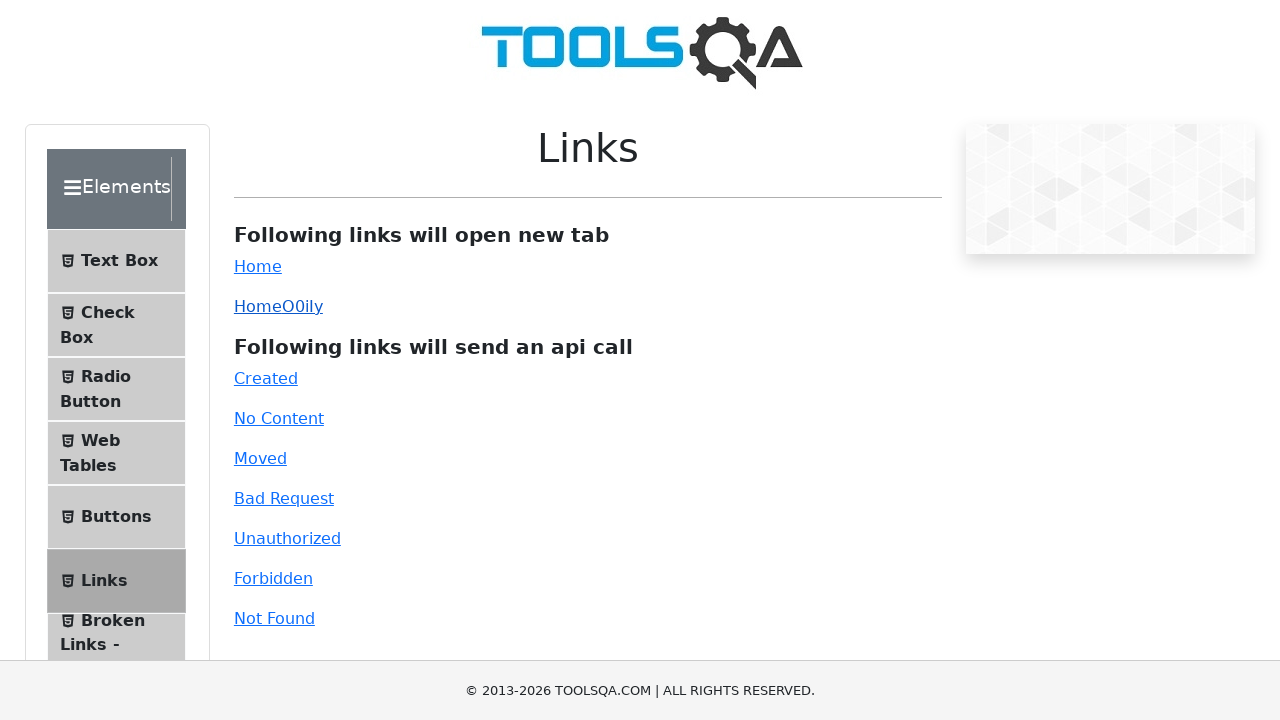

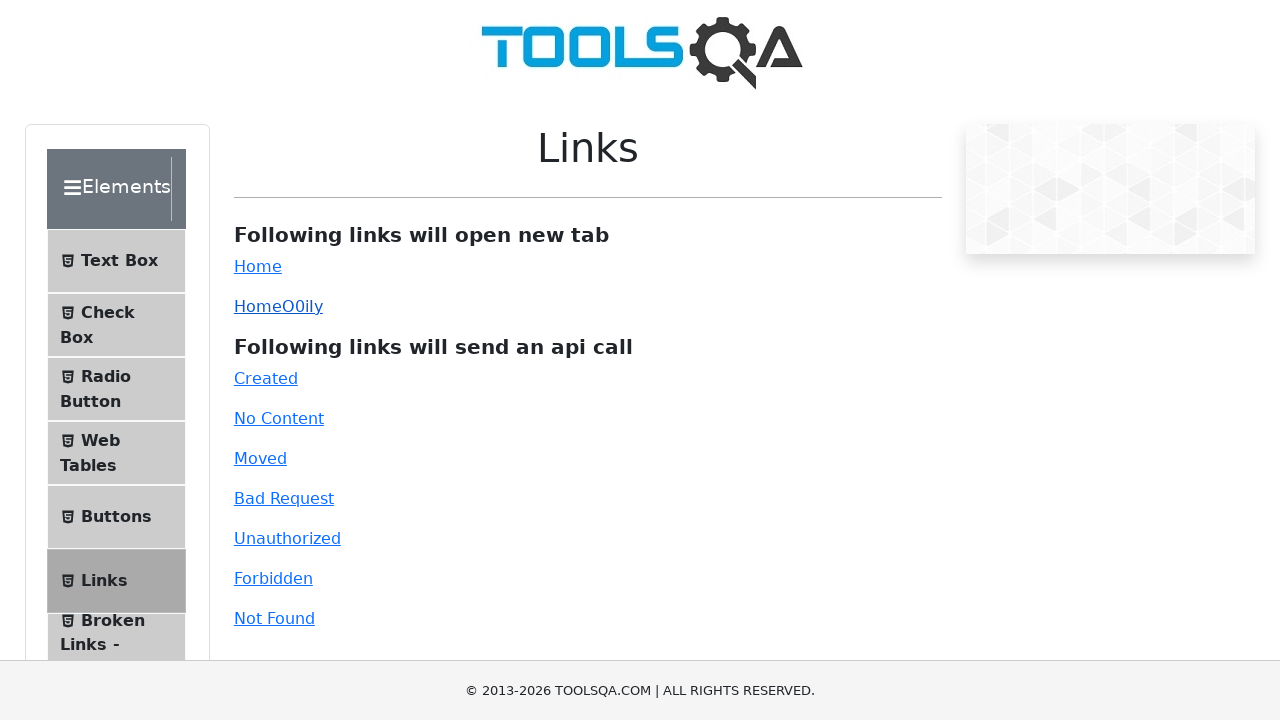